Tests clicking a button on the UI Testing Playground class attribute challenge page, which tests the ability to find elements with dynamic class attributes.

Starting URL: http://uitestingplayground.com/classattr

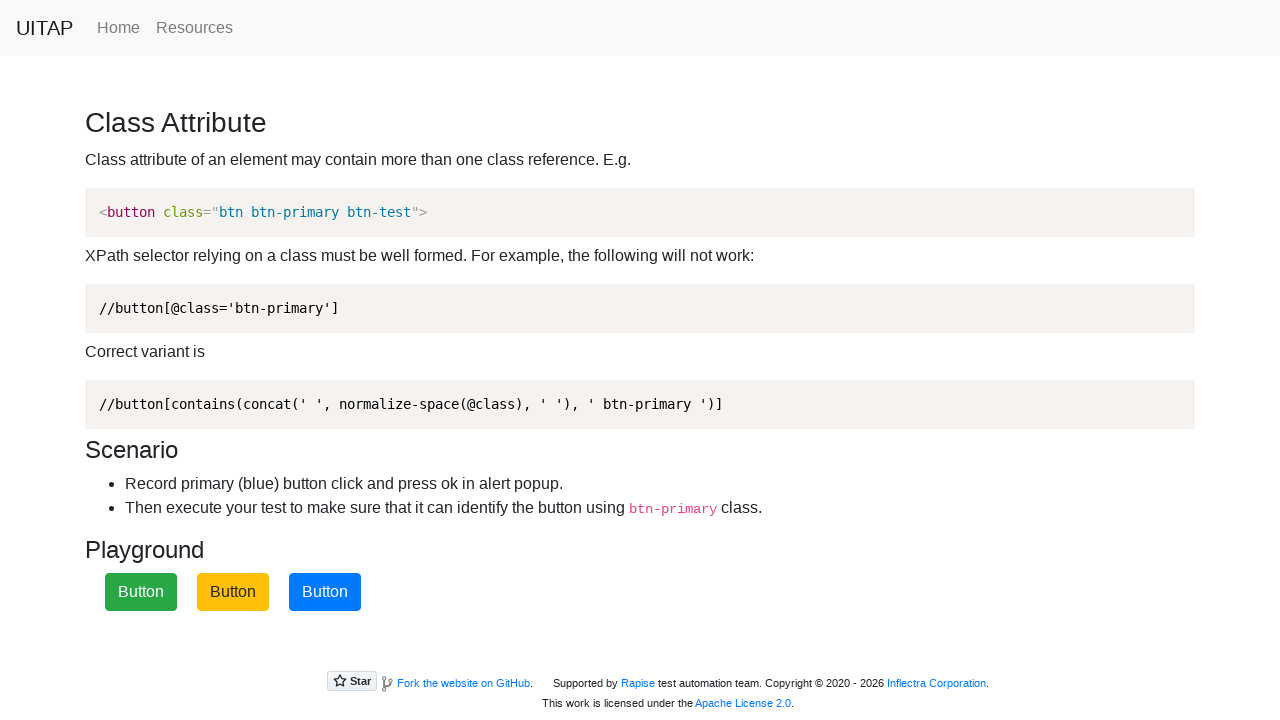

Navigated to UI Testing Playground class attribute challenge page
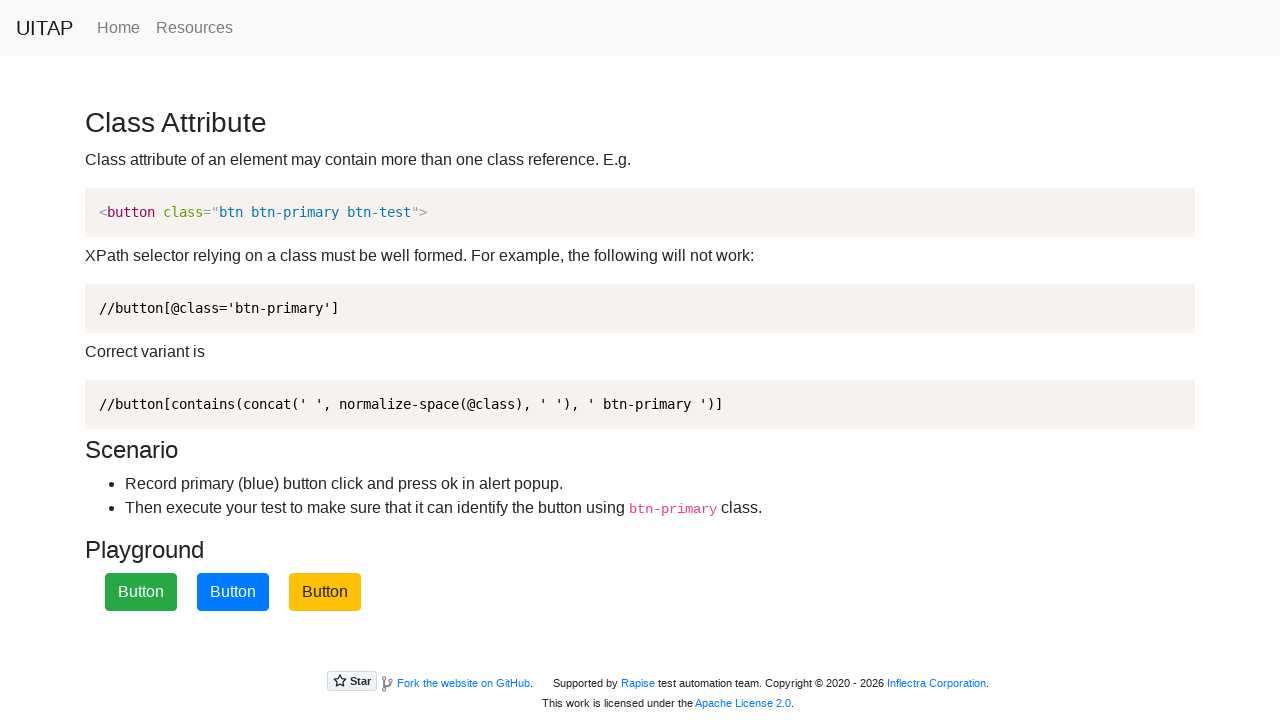

Clicked the blue button with dynamic class attributes at (141, 592) on xpath=//button[contains(text(), 'Button')]
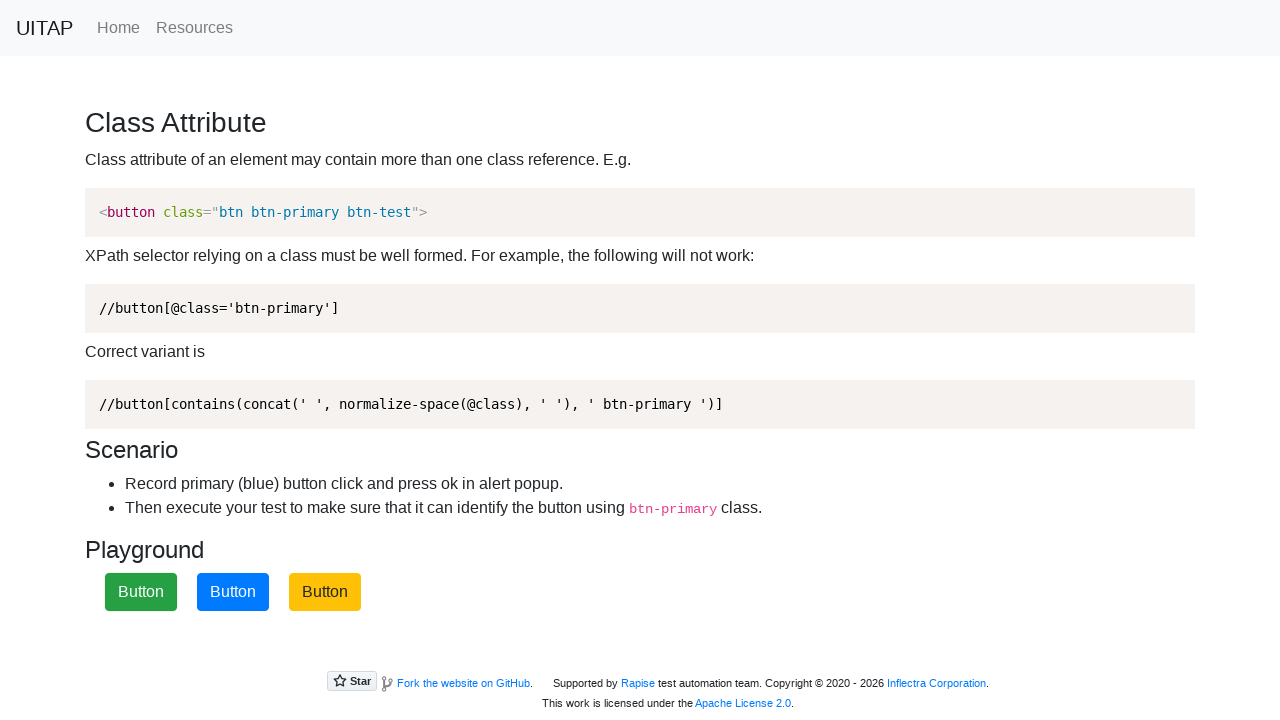

Waited 1 second to observe the result
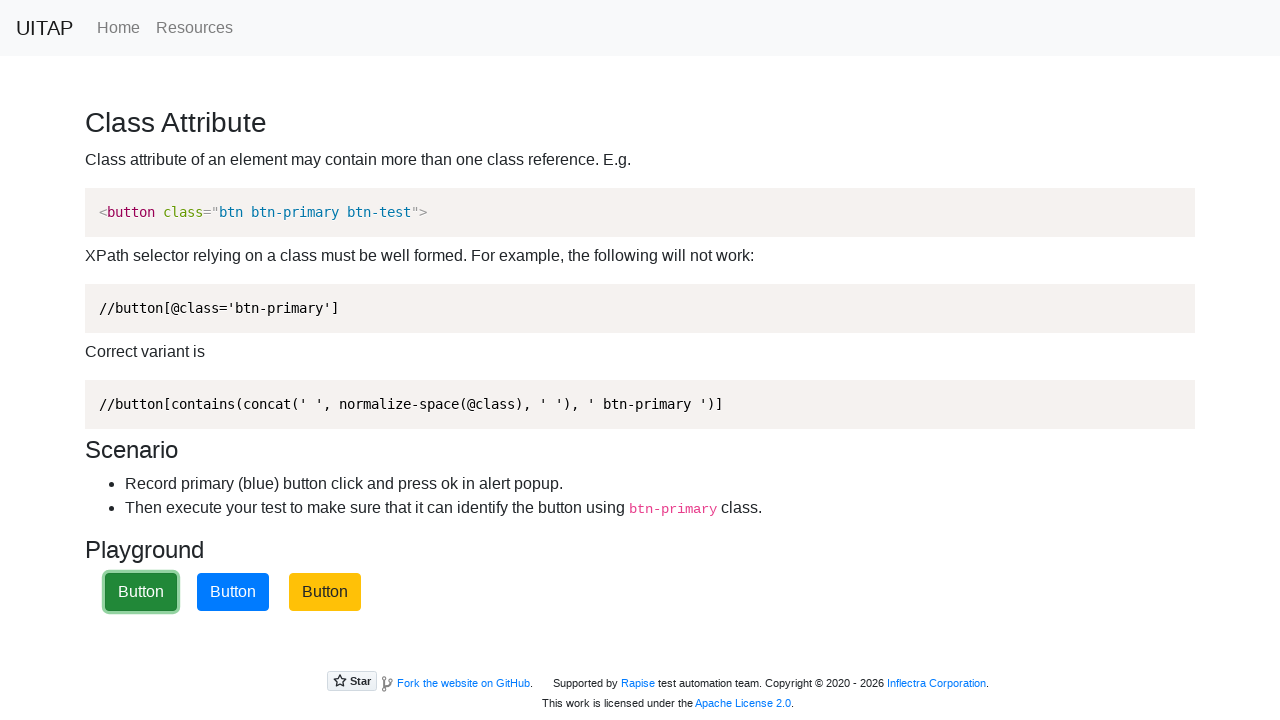

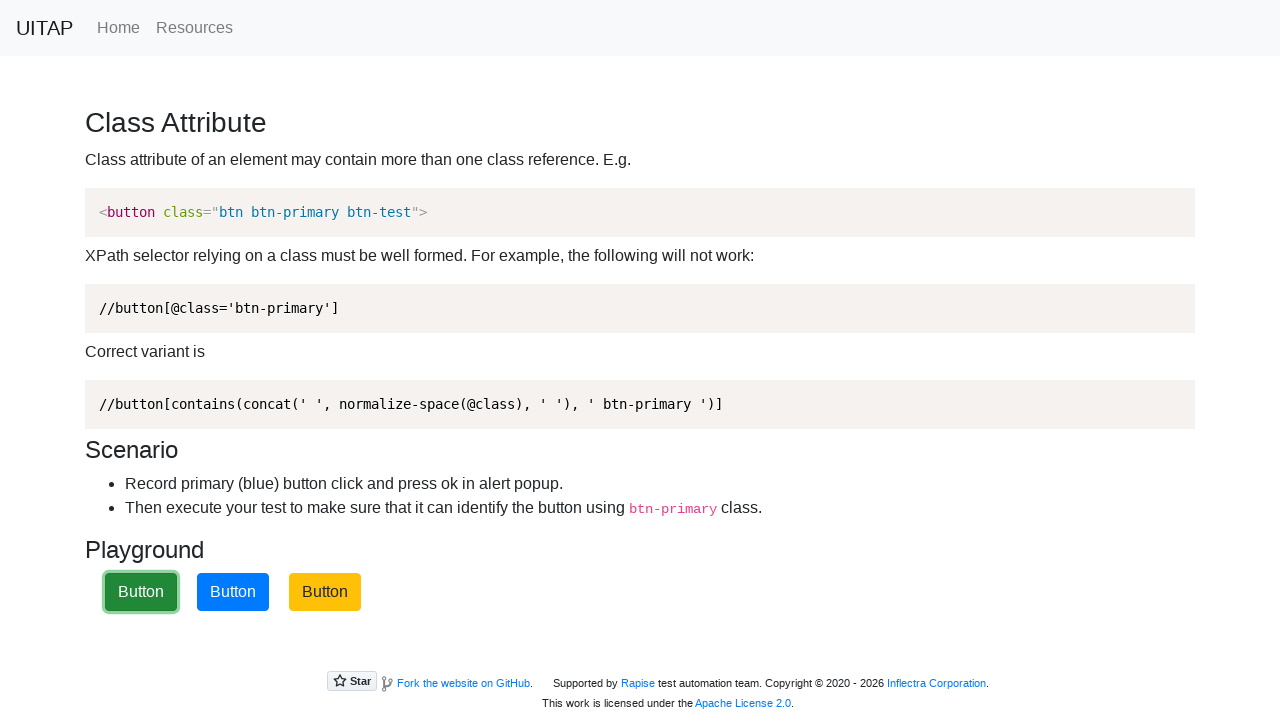